Tests the Contact Us section by clicking on the CONTACT US link and verifying the page title remains correct

Starting URL: https://www.advantageonlineshopping.com/#/

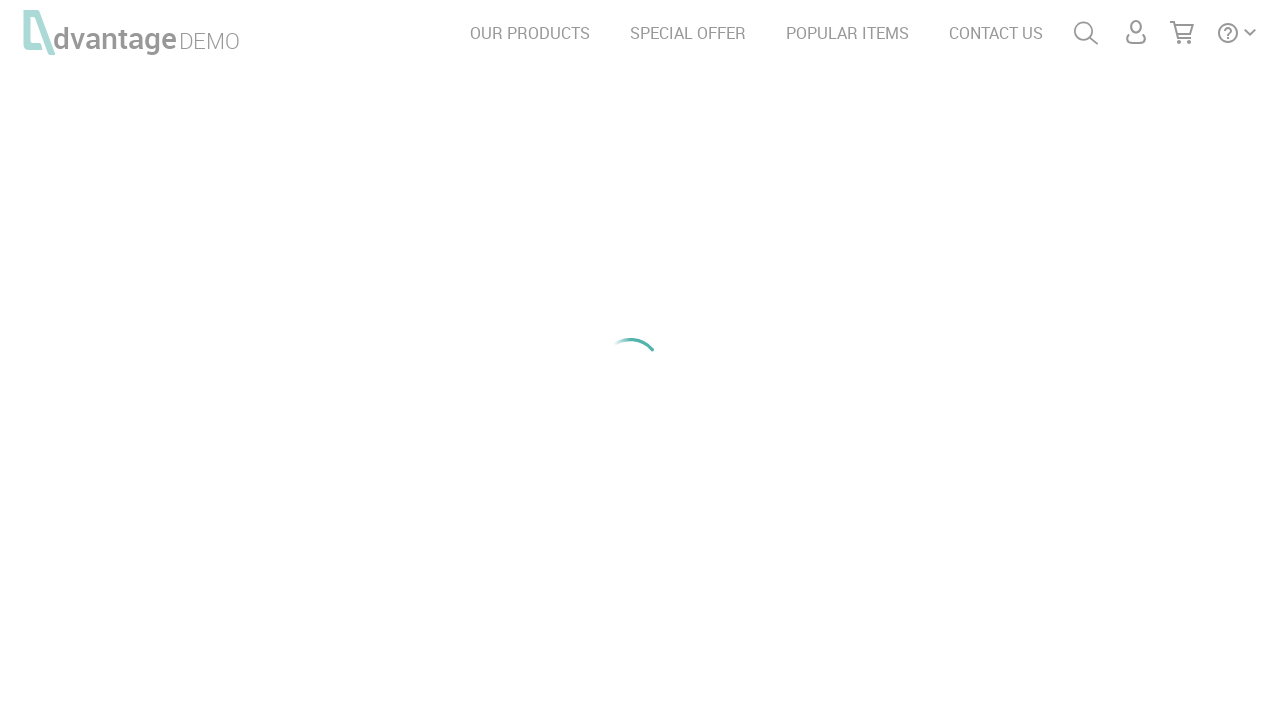

Waited for page to load with networkidle state
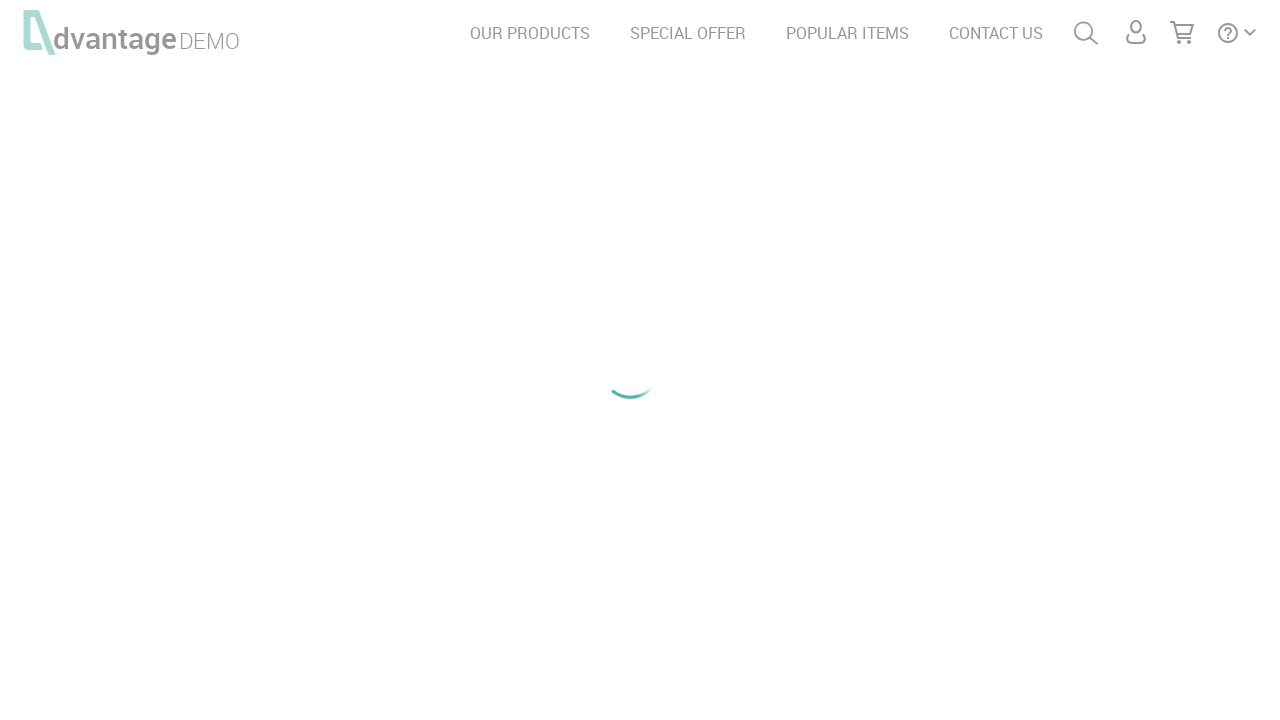

Clicked on CONTACT US link at (996, 33) on text=CONTACT US
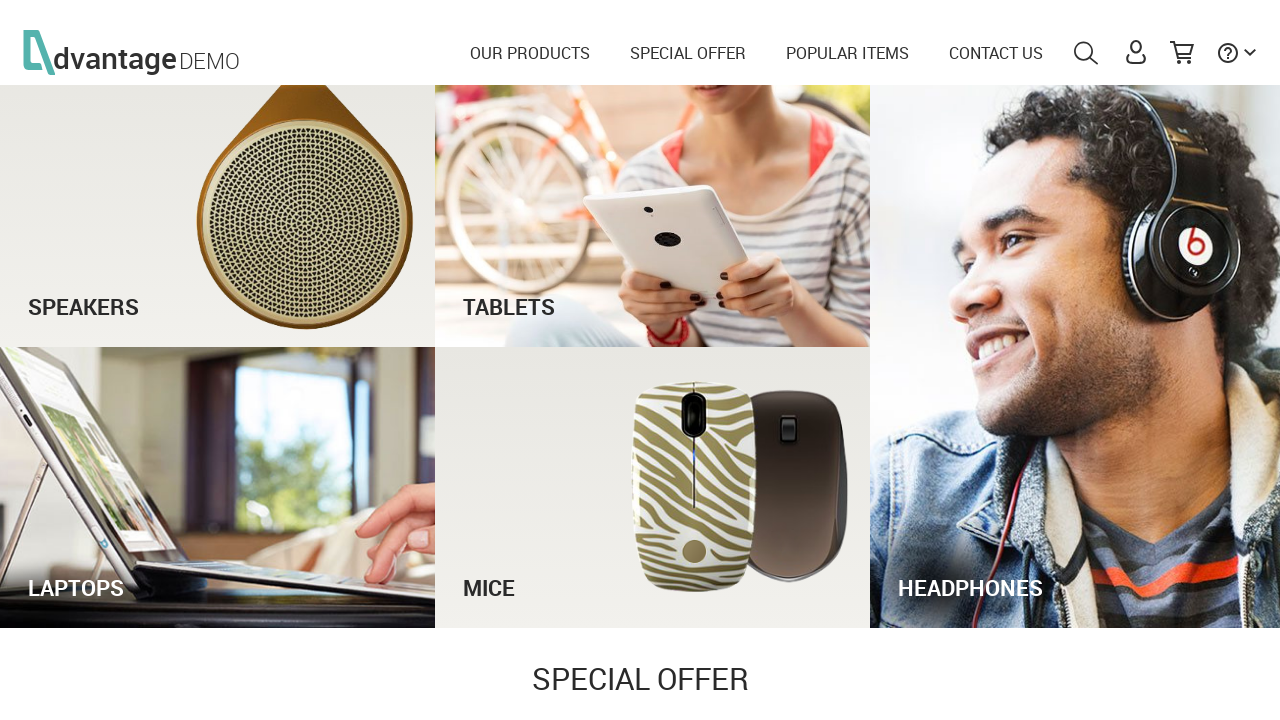

Verified page title contains 'Advantage Shopping'
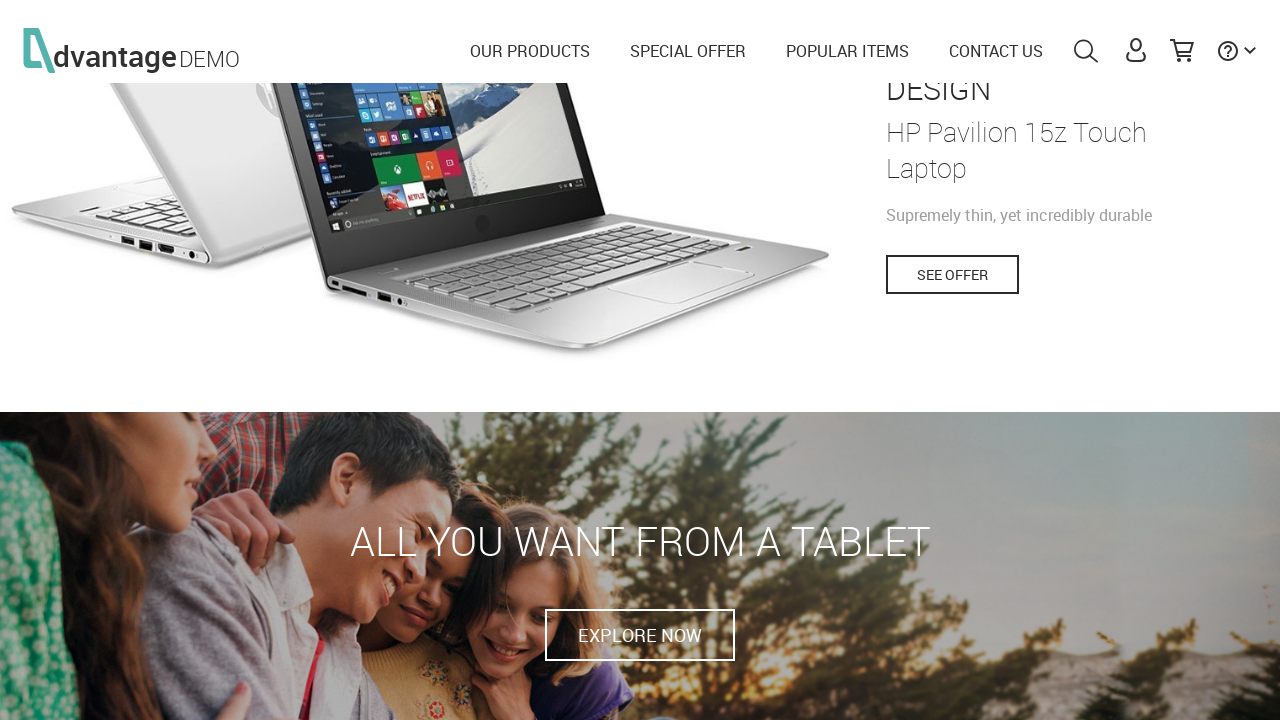

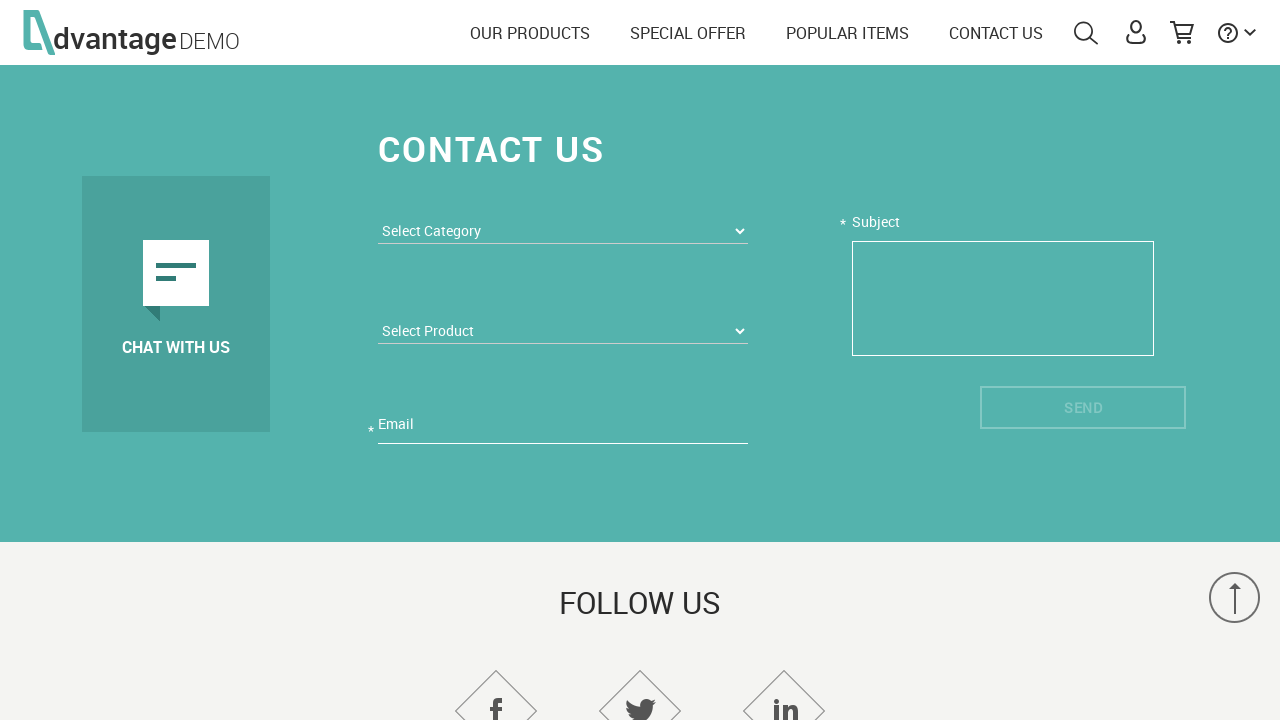